Tests the login error message functionality on NextBaseCRM by entering incorrect credentials and verifying that the expected error message "Incorrect login or password" is displayed.

Starting URL: https://login1.nextbasecrm.com/

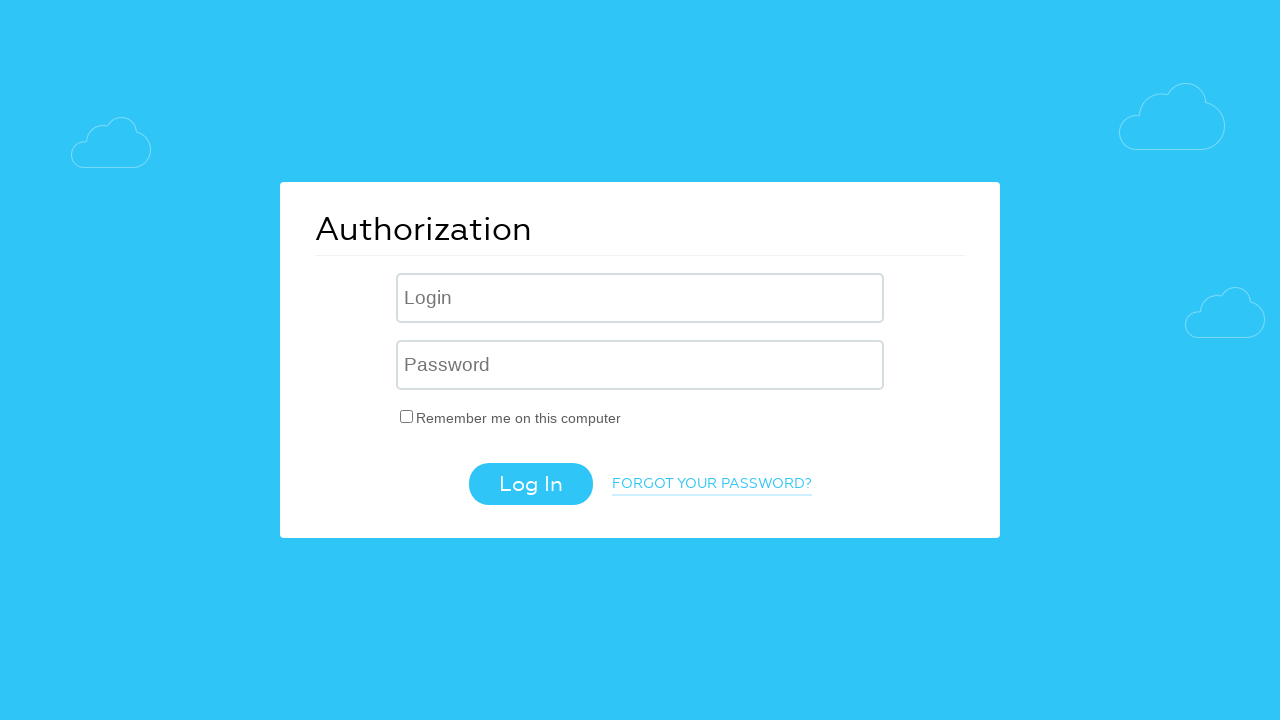

Filled login field with incorrect username on .login-inp
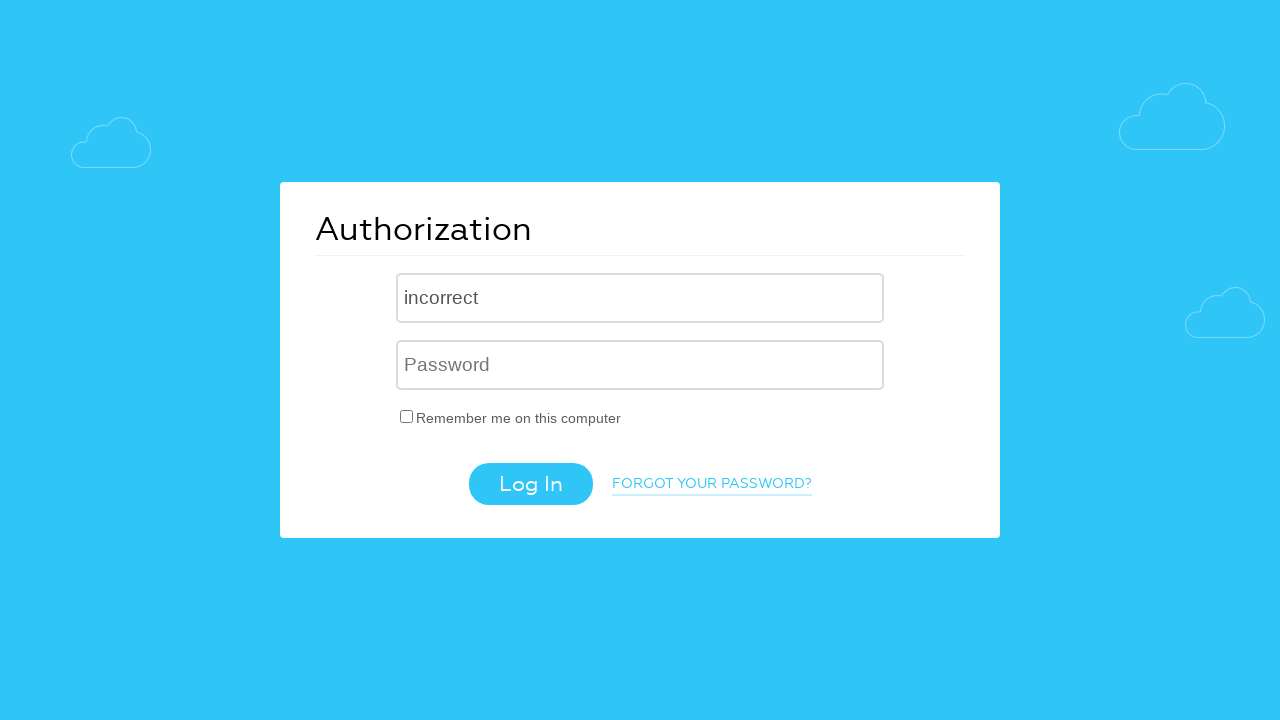

Filled password field with incorrect password on input[name='USER_PASSWORD']
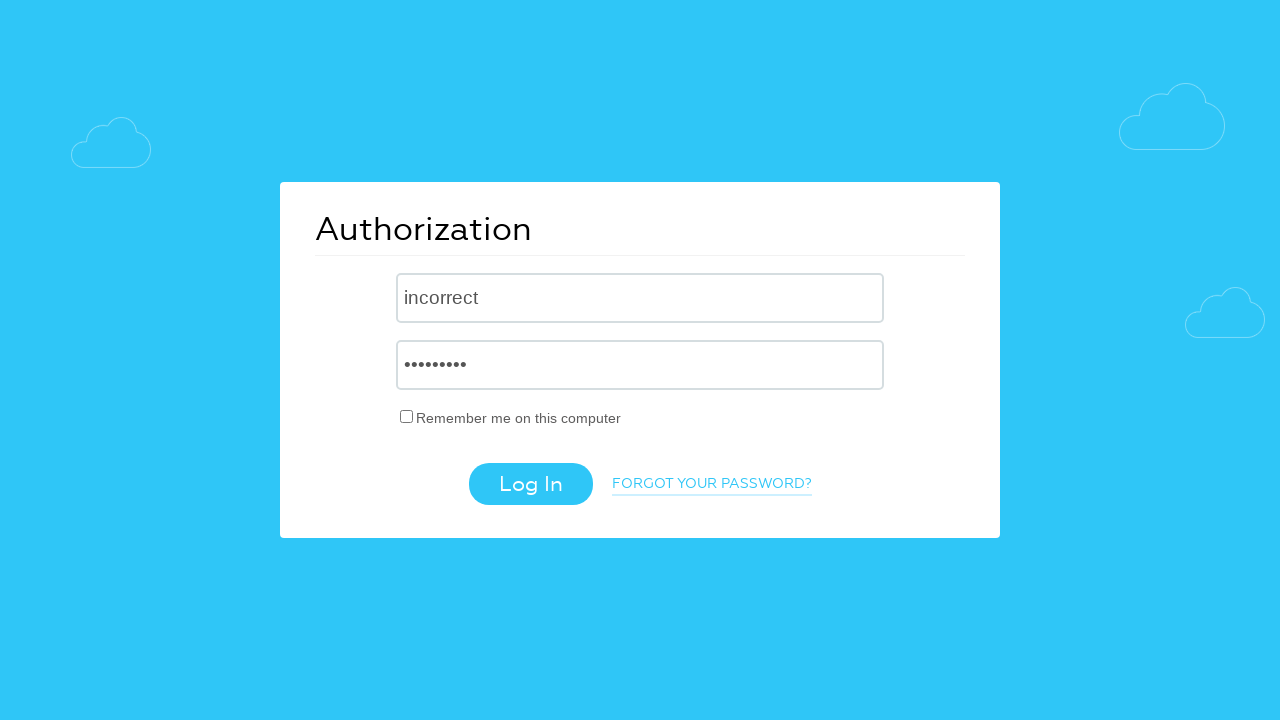

Clicked login button at (530, 484) on .login-btn
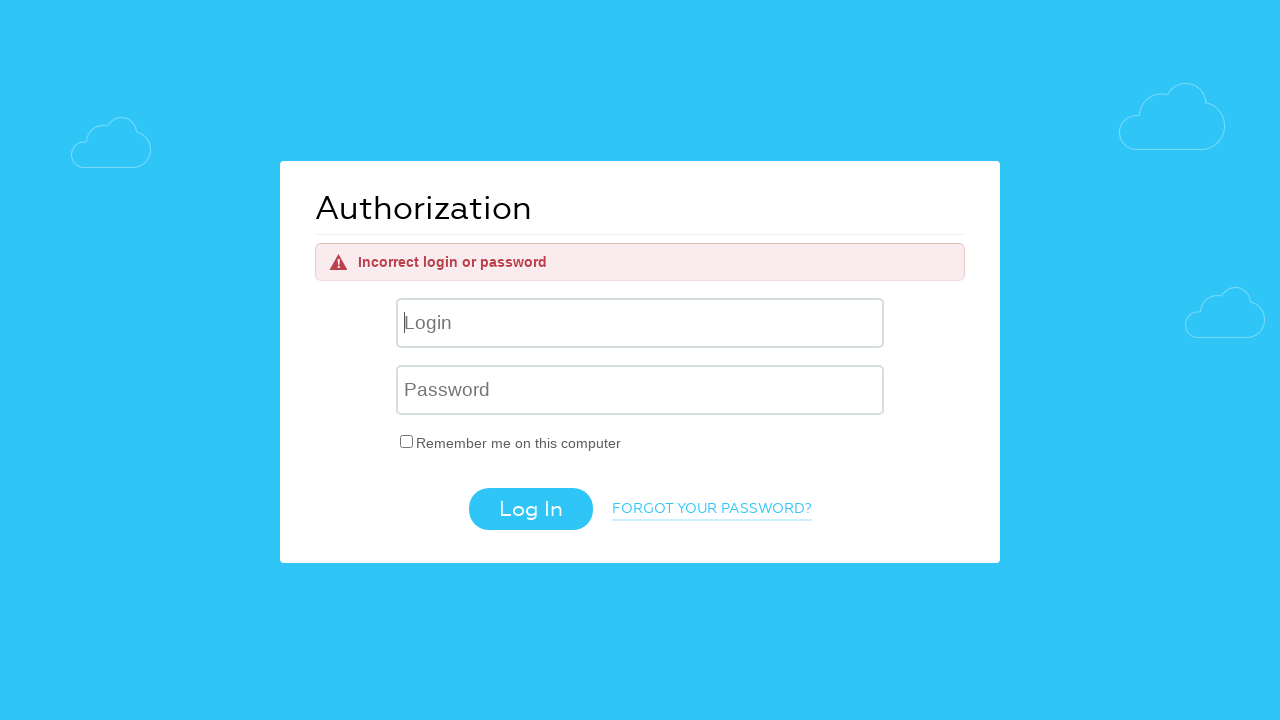

Error message appeared
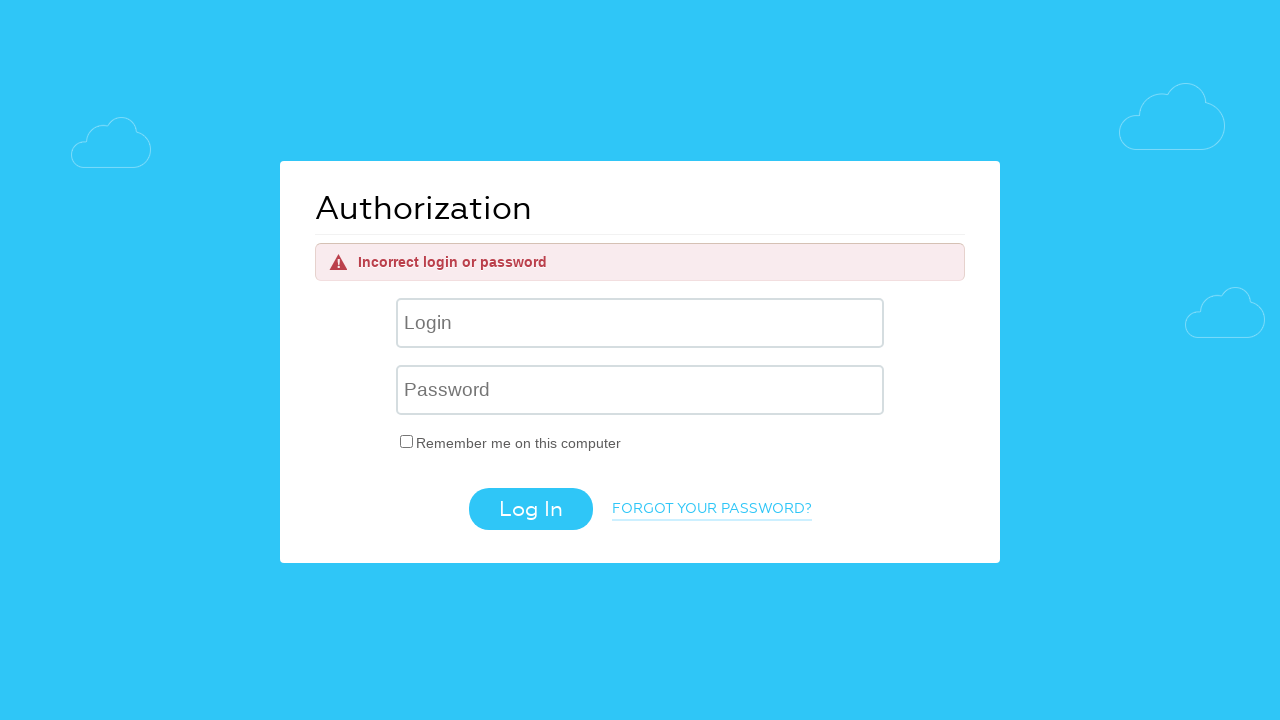

Retrieved error message text: 'Incorrect login or password'
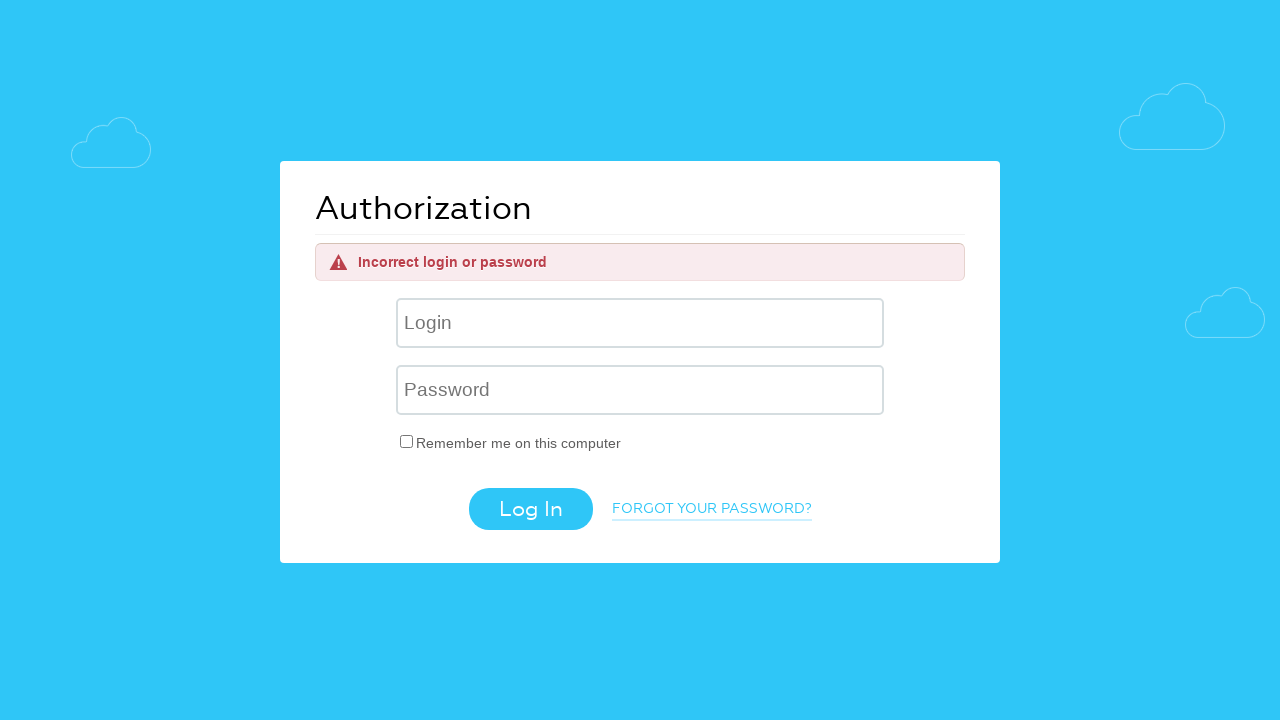

Verified error message matches expected text: 'Incorrect login or password'
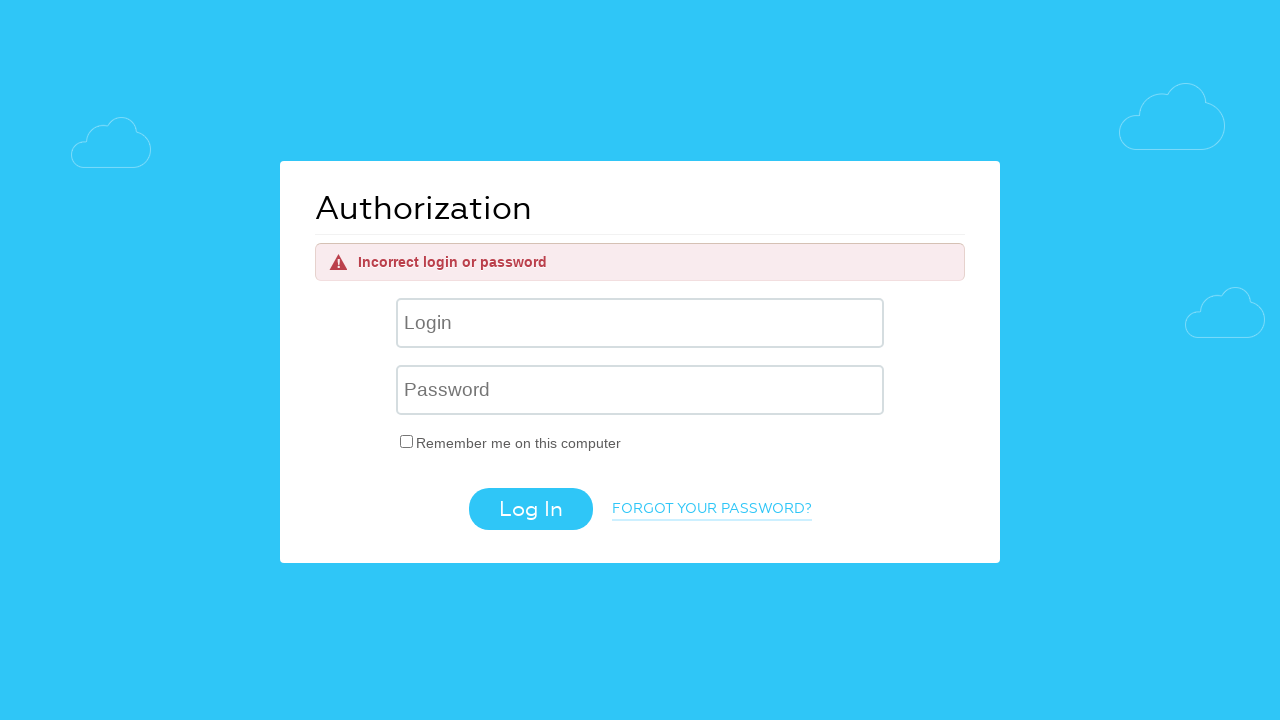

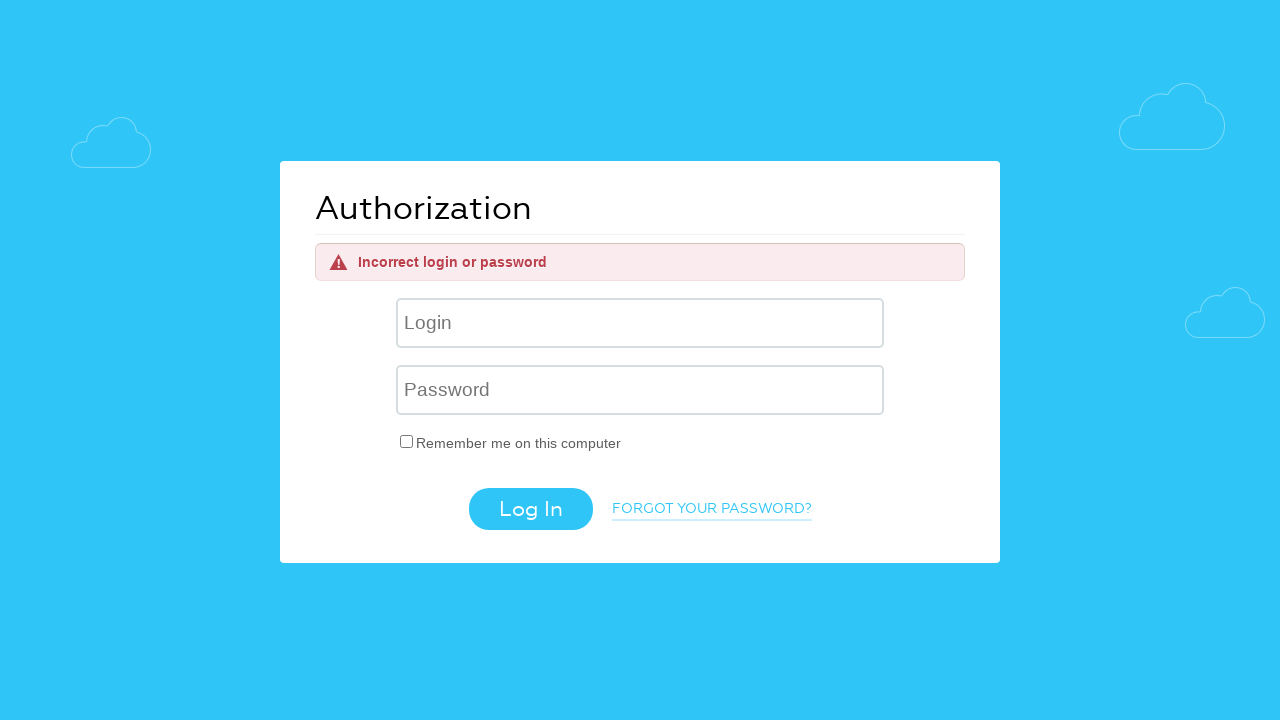